Tests dynamic loading page by clicking a start button and verifying that "Hello World!" text appears after loading completes

Starting URL: https://automationfc.github.io/dynamic-loading/

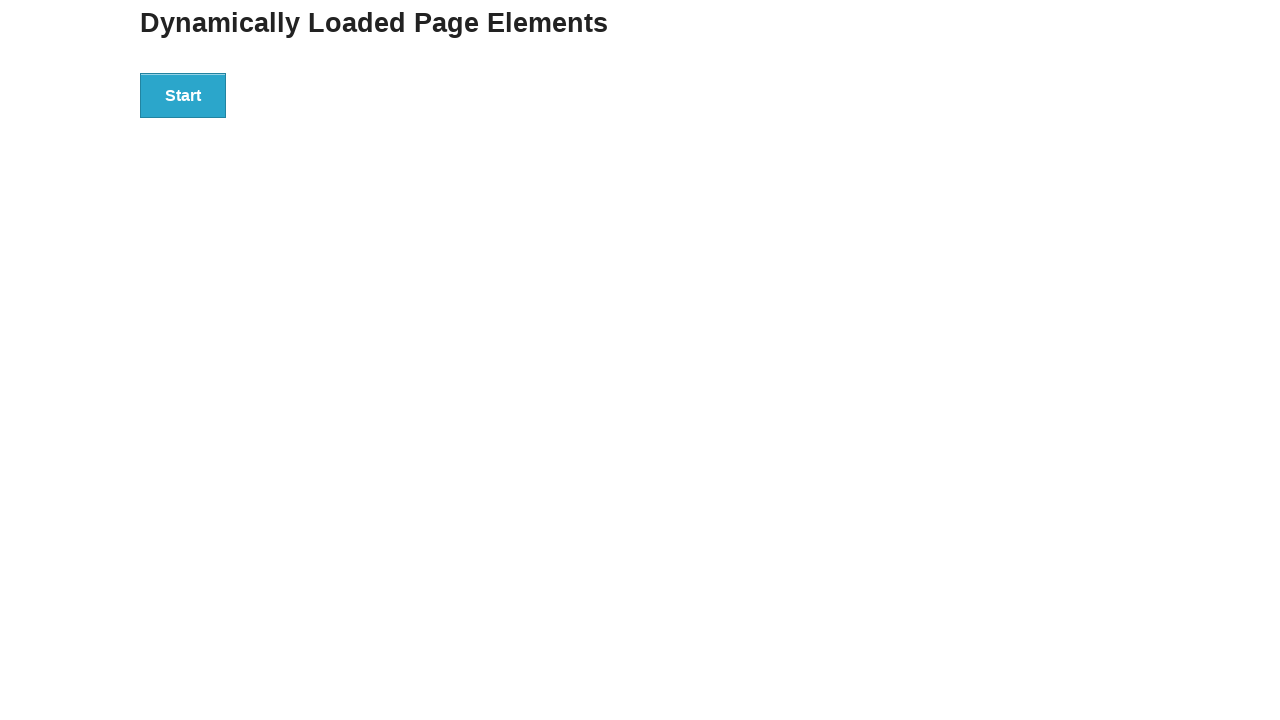

Clicked the start button to initiate dynamic loading at (183, 95) on div#start>button
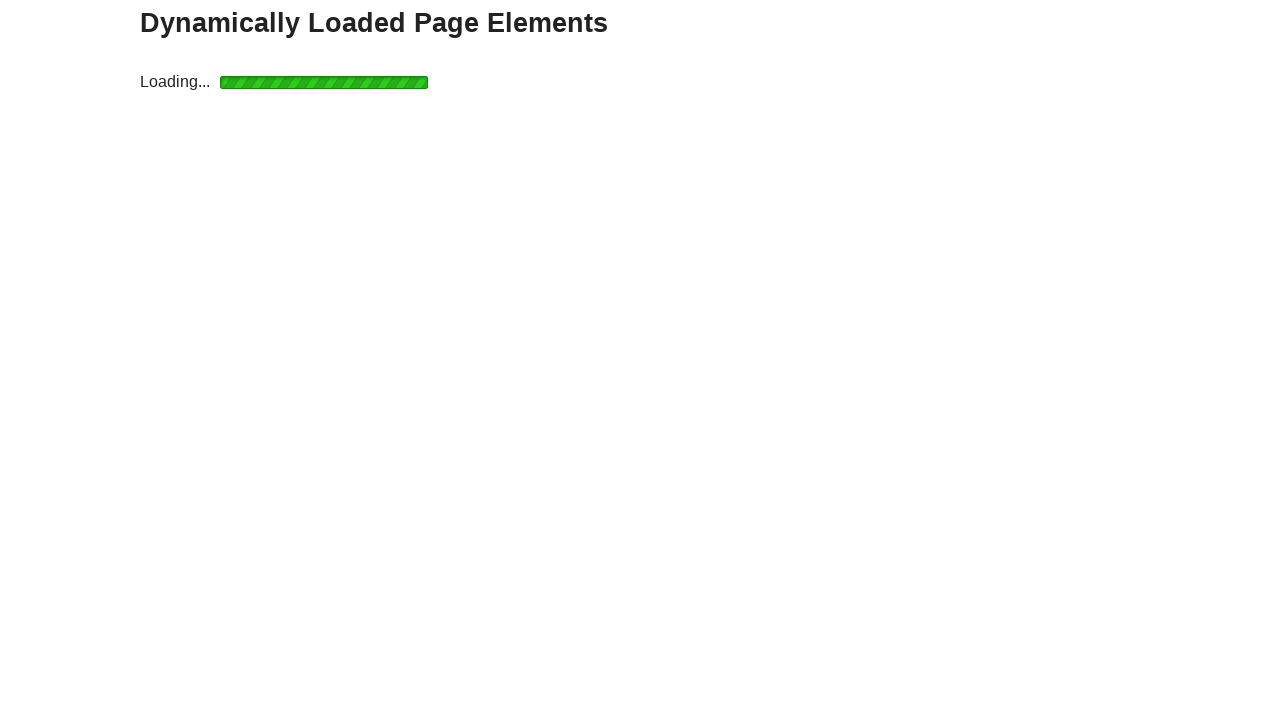

Waited for 'Hello World!' text to appear after loading completes
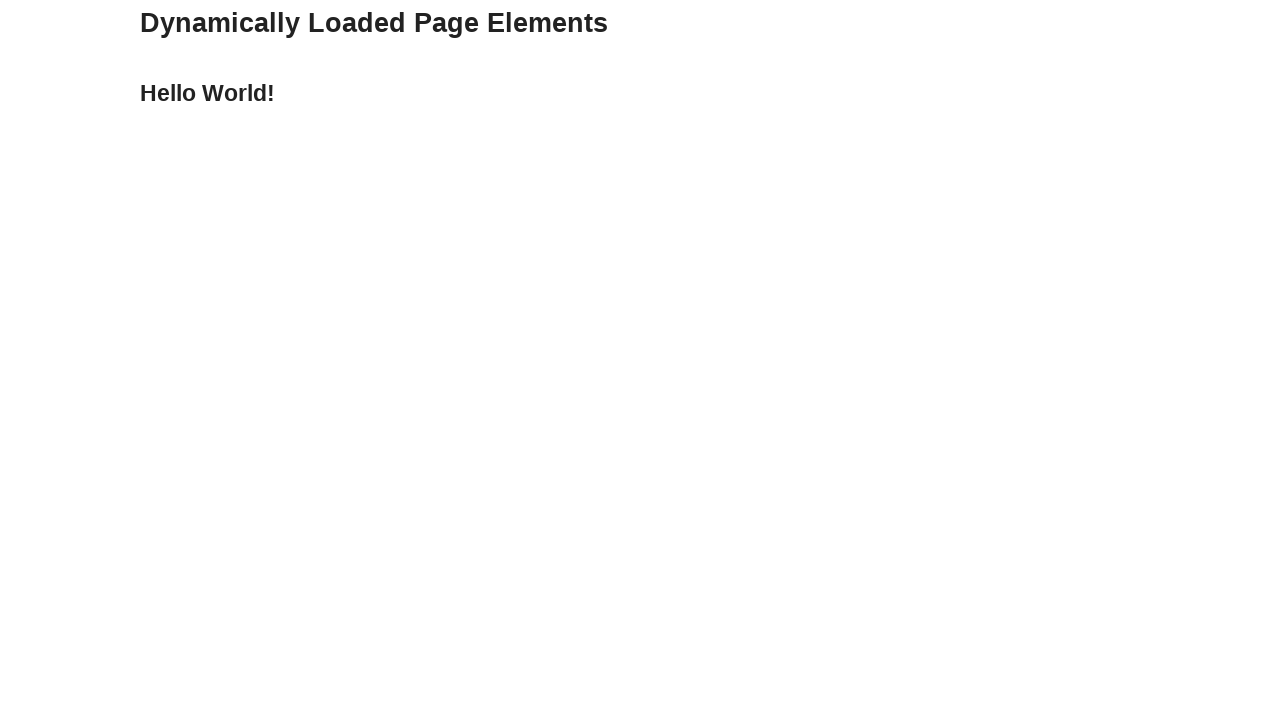

Verified that the text content equals 'Hello World!'
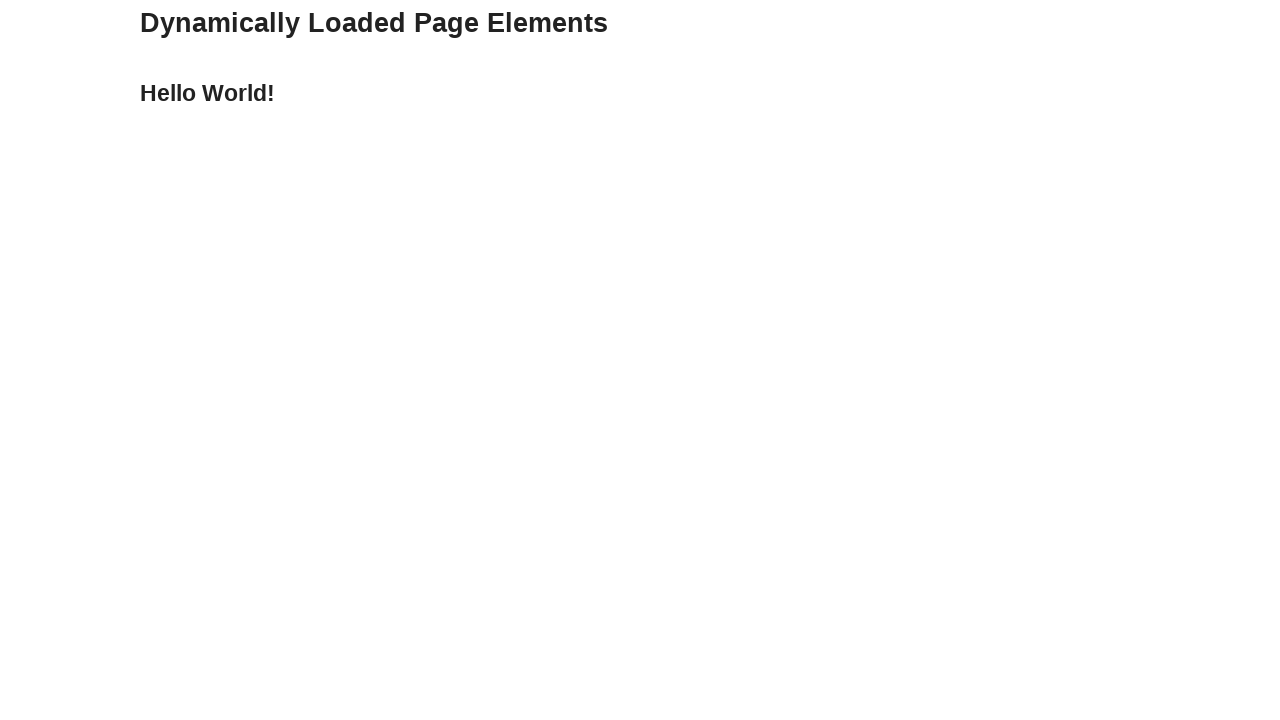

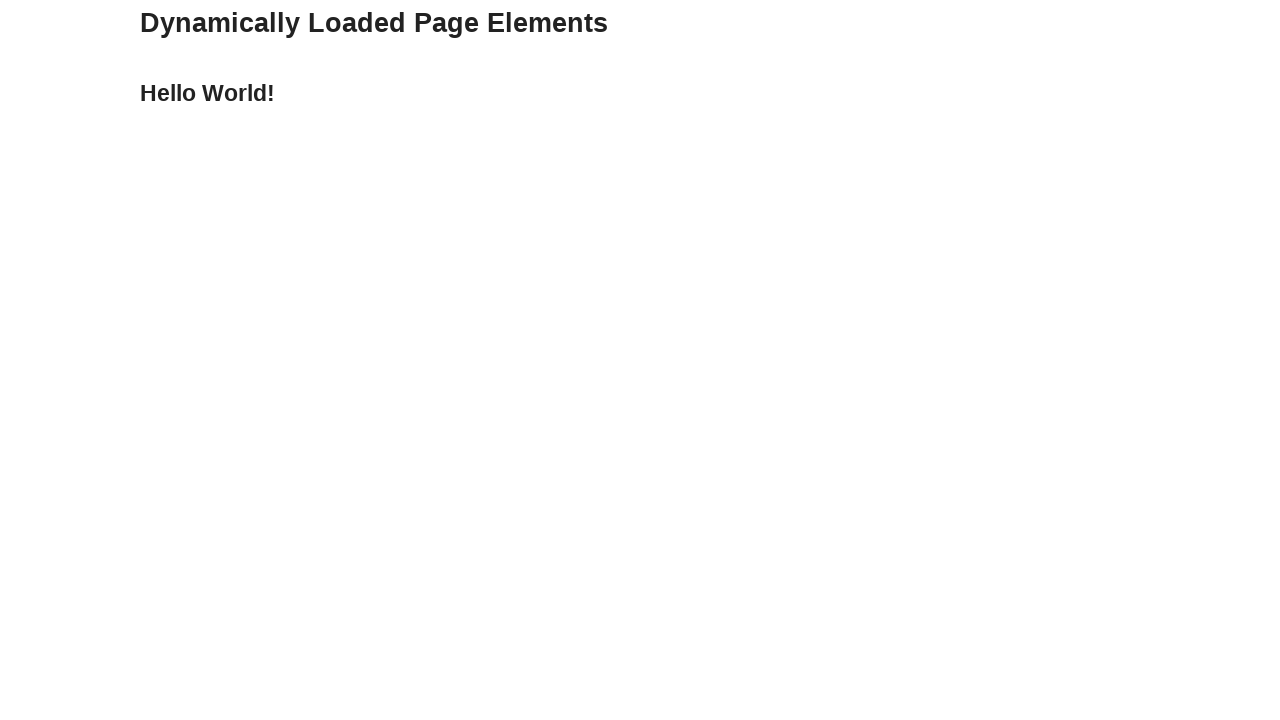